Tests an e-commerce shopping flow by adding multiple vegetables (Brocolli, Cucumber, Brinjal) to cart, proceeding to checkout, applying a promo code, selecting a country, and completing the order.

Starting URL: https://rahulshettyacademy.com/seleniumPractise/

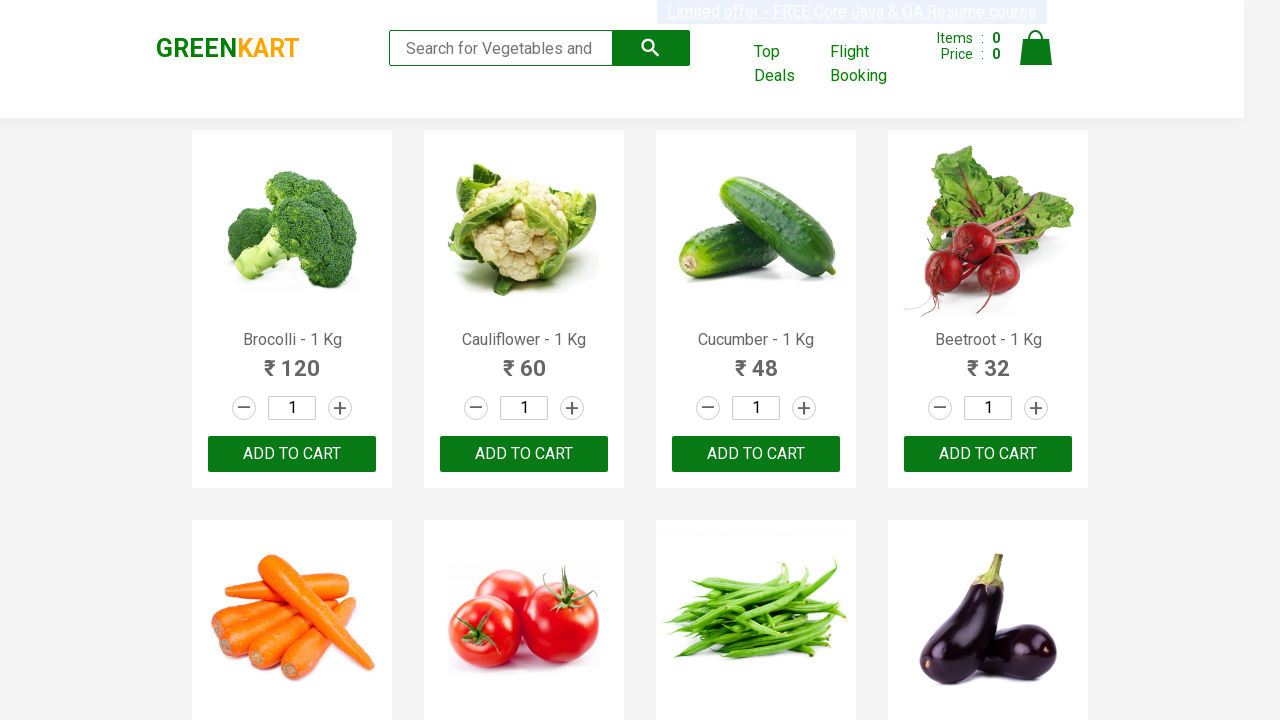

Waited for products to load on the page
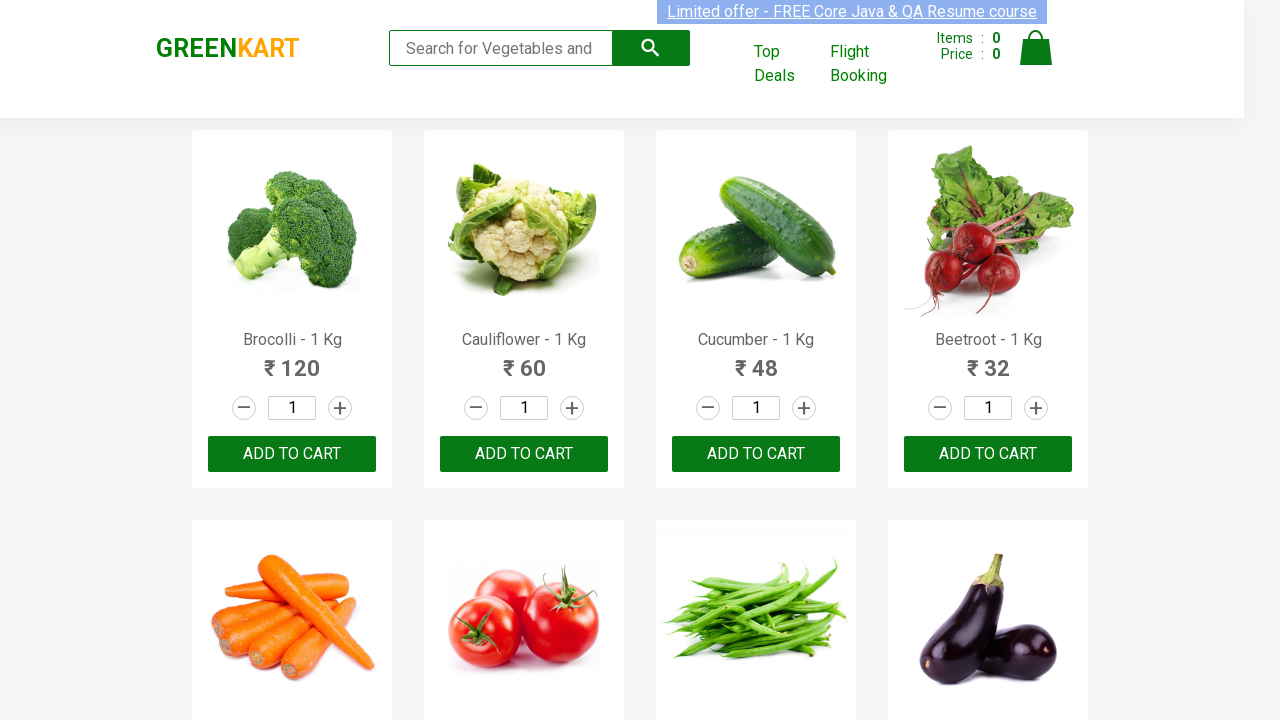

Retrieved all product elements from the page
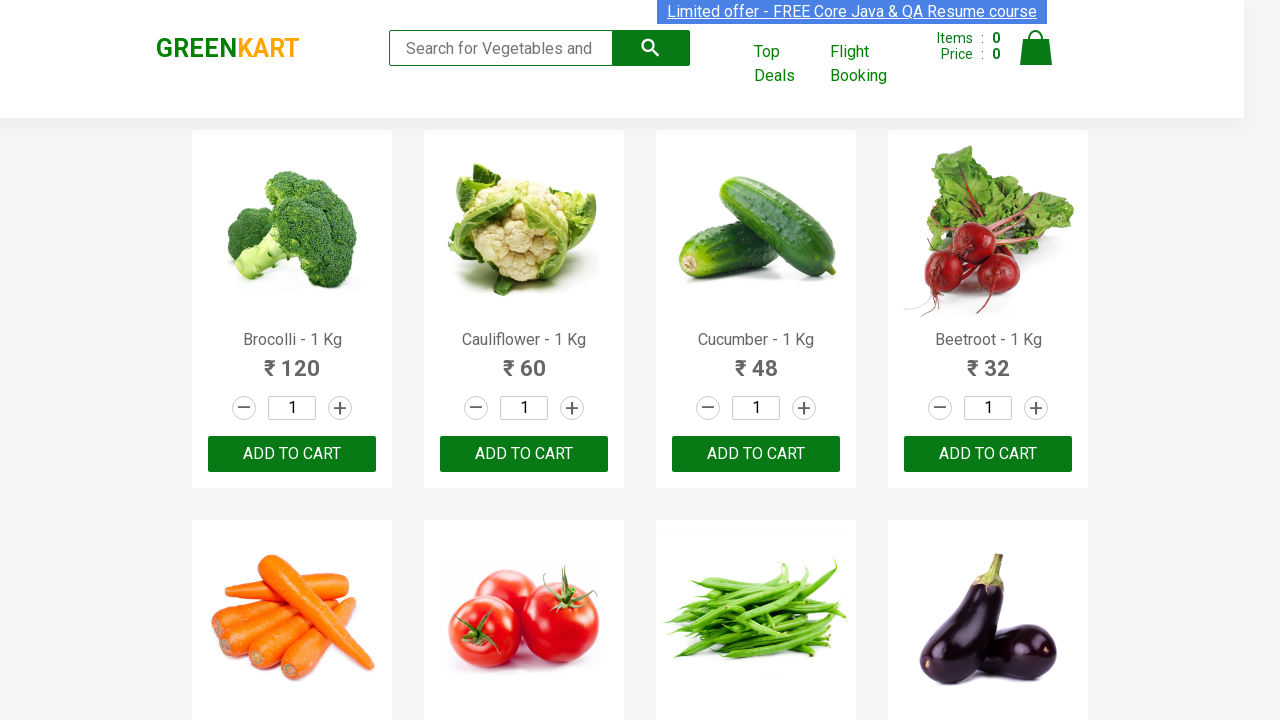

Added Brocolli to cart at (292, 454) on xpath=//div[@class='product-action']//button[@type='button'] >> nth=0
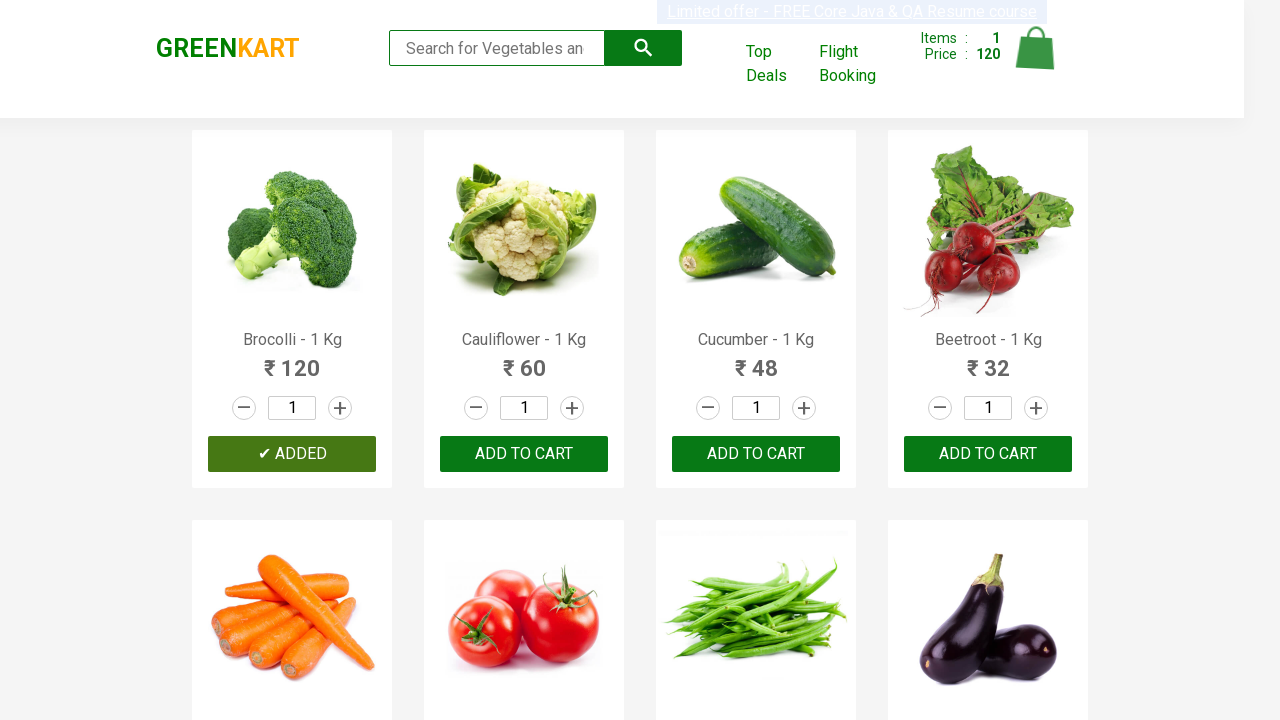

Waited for cart to update after adding item
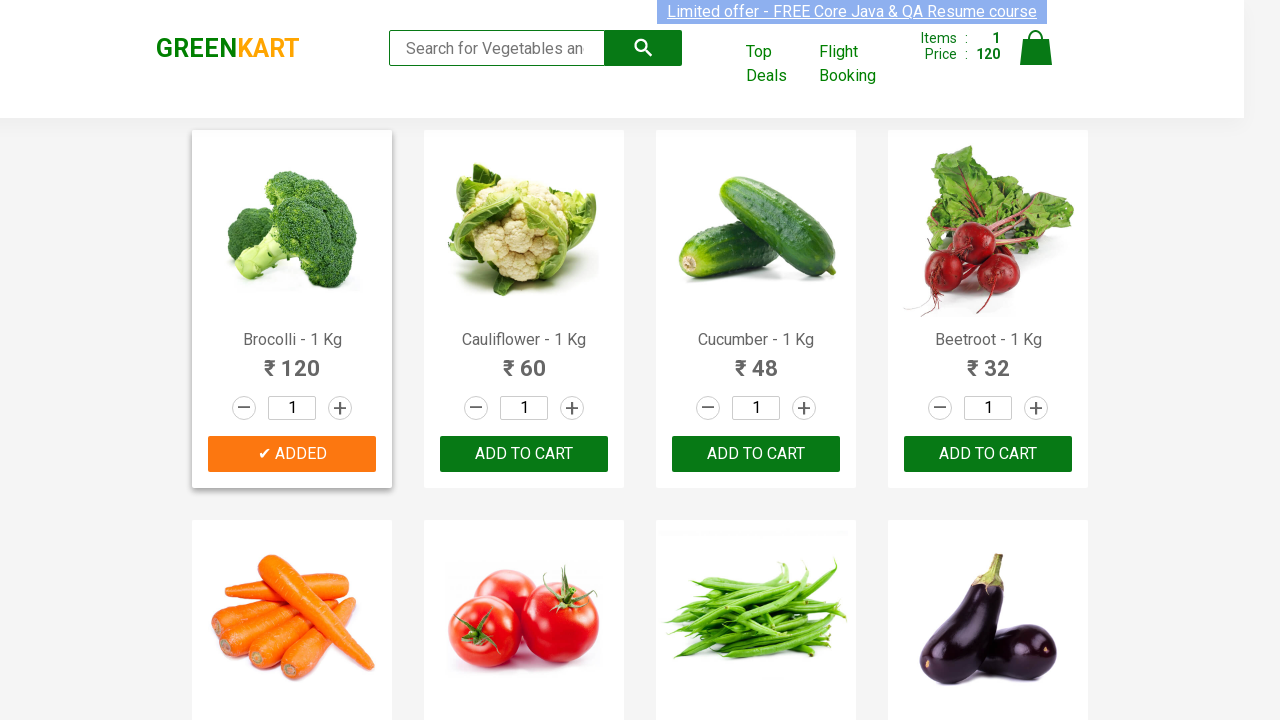

Added Cucumber to cart at (756, 454) on xpath=//div[@class='product-action']//button[@type='button'] >> nth=2
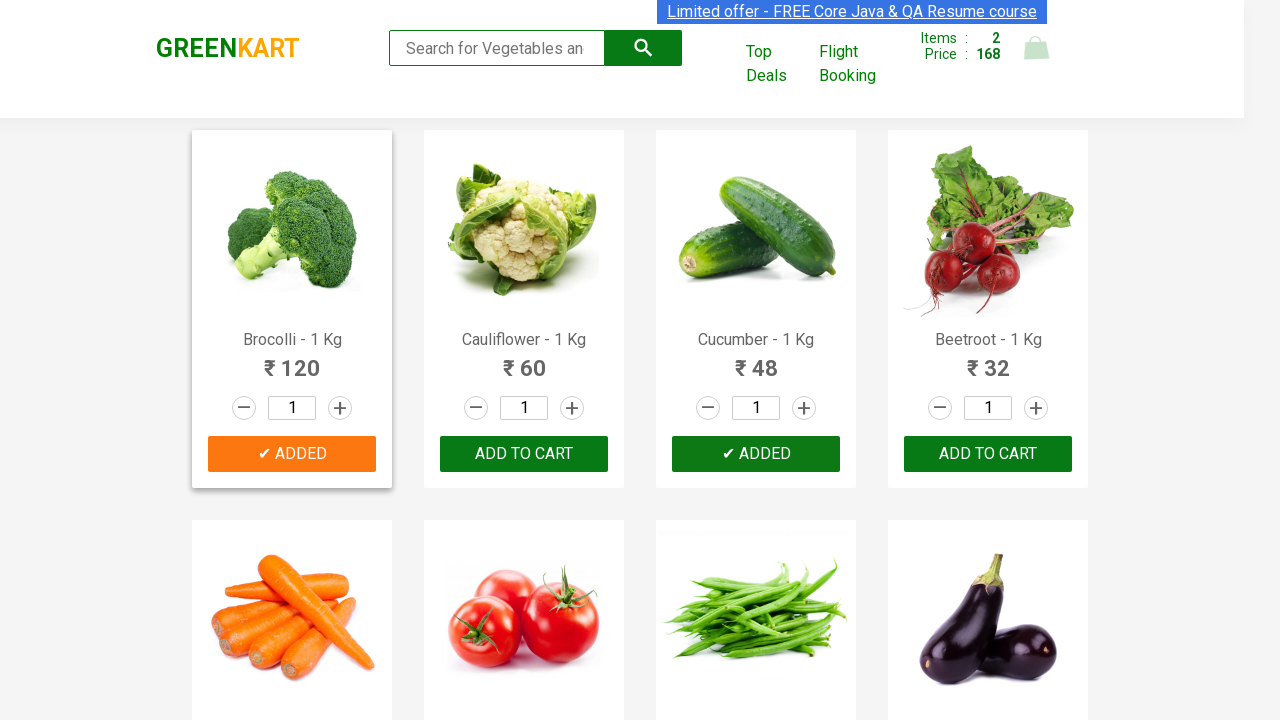

Waited for cart to update after adding item
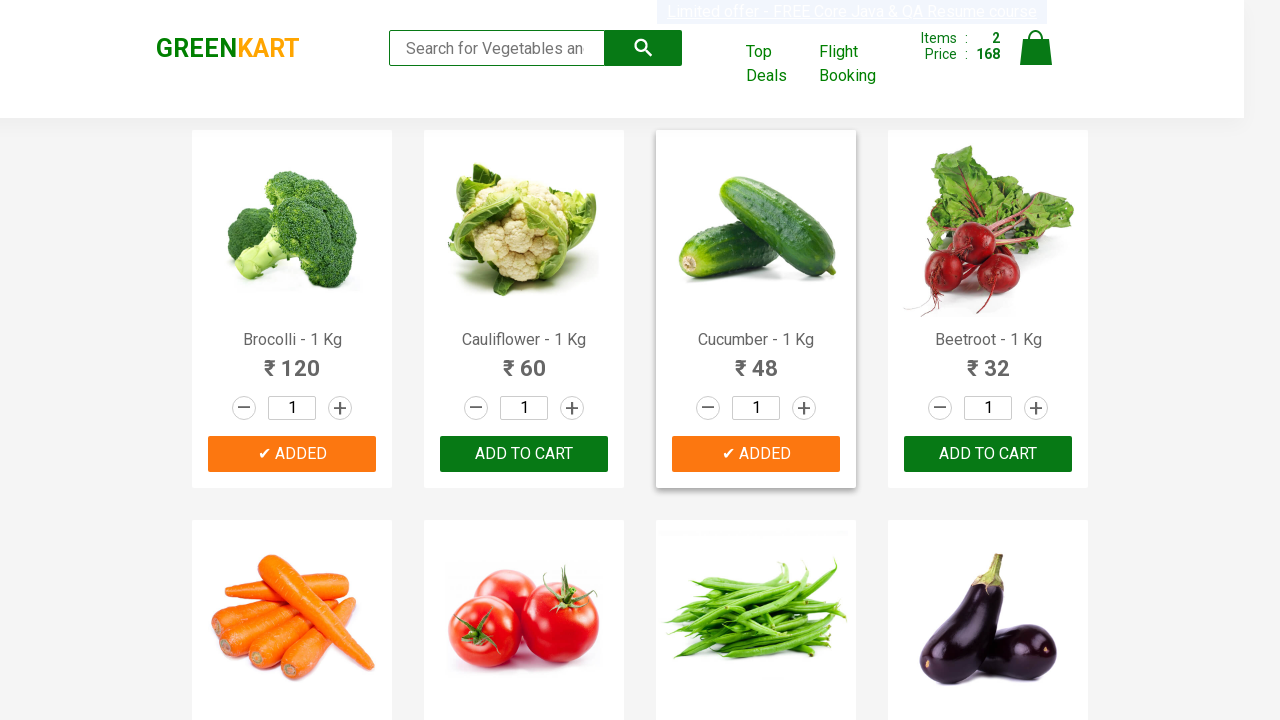

Added Brinjal to cart at (988, 360) on xpath=//div[@class='product-action']//button[@type='button'] >> nth=7
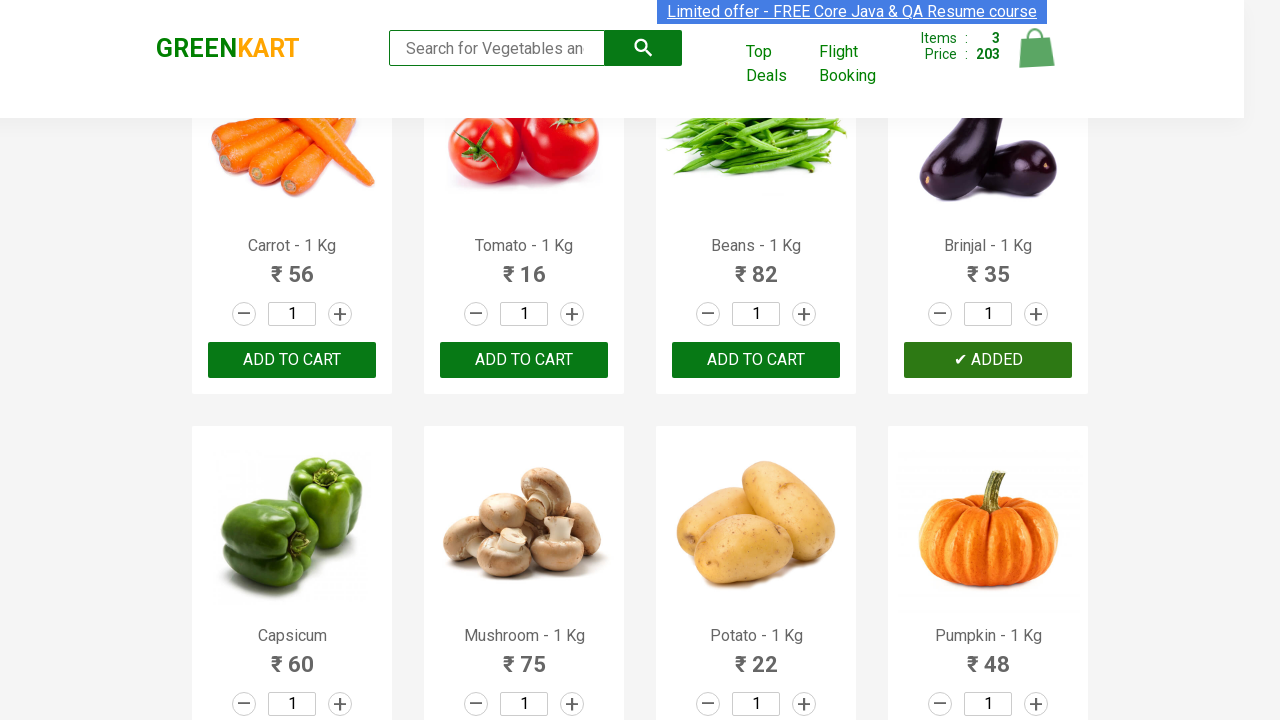

Waited for cart to update after adding item
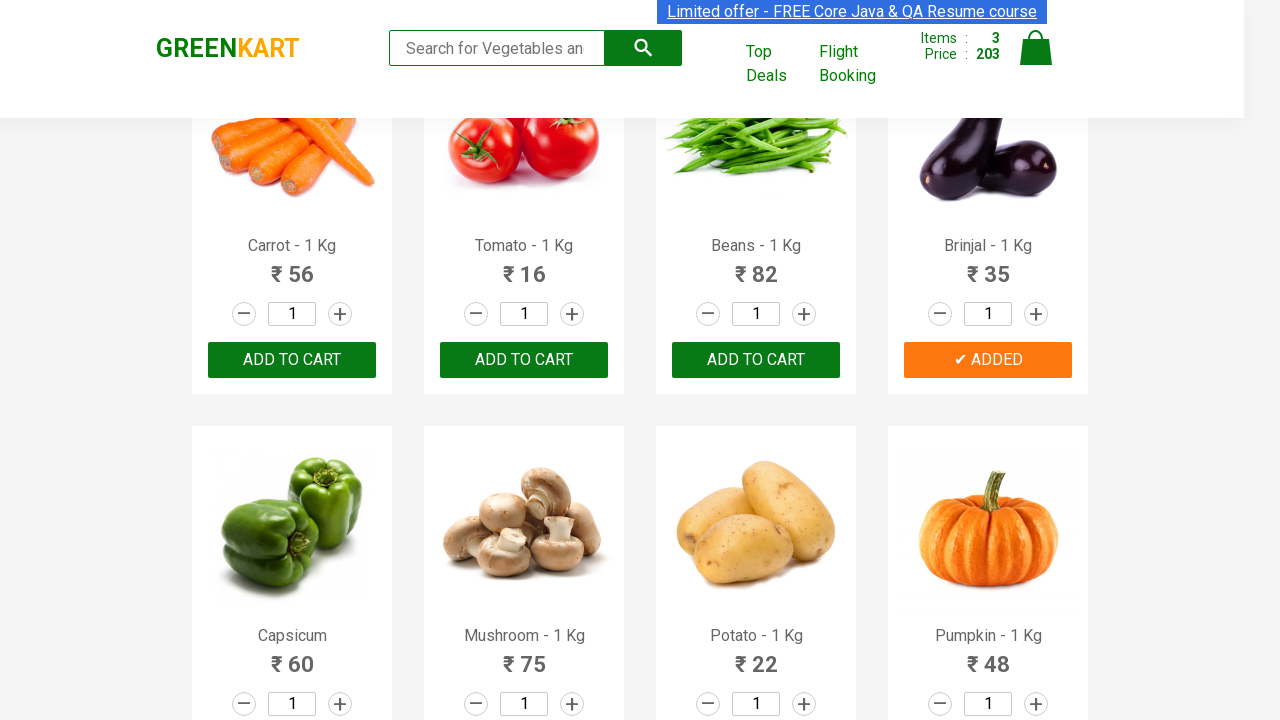

Clicked on cart icon to view shopping cart at (1036, 48) on img[alt='Cart']
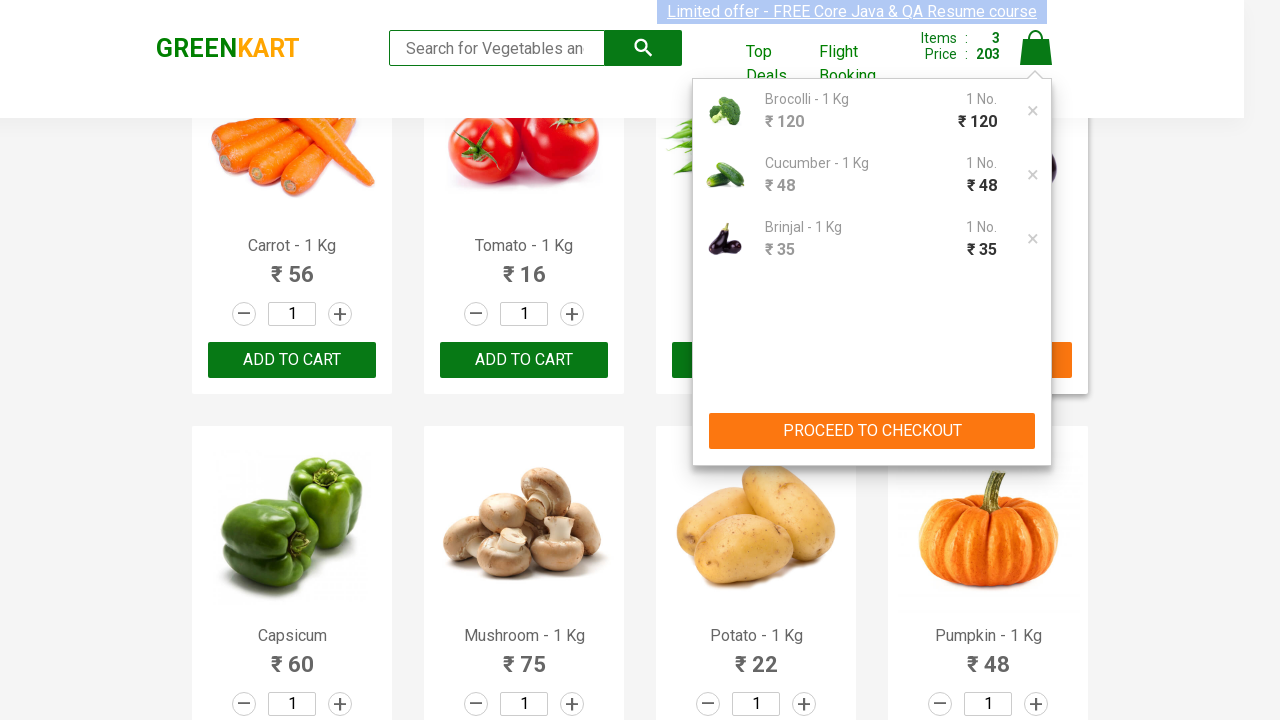

Clicked PROCEED TO CHECKOUT button at (872, 431) on xpath=//button[text()='PROCEED TO CHECKOUT']
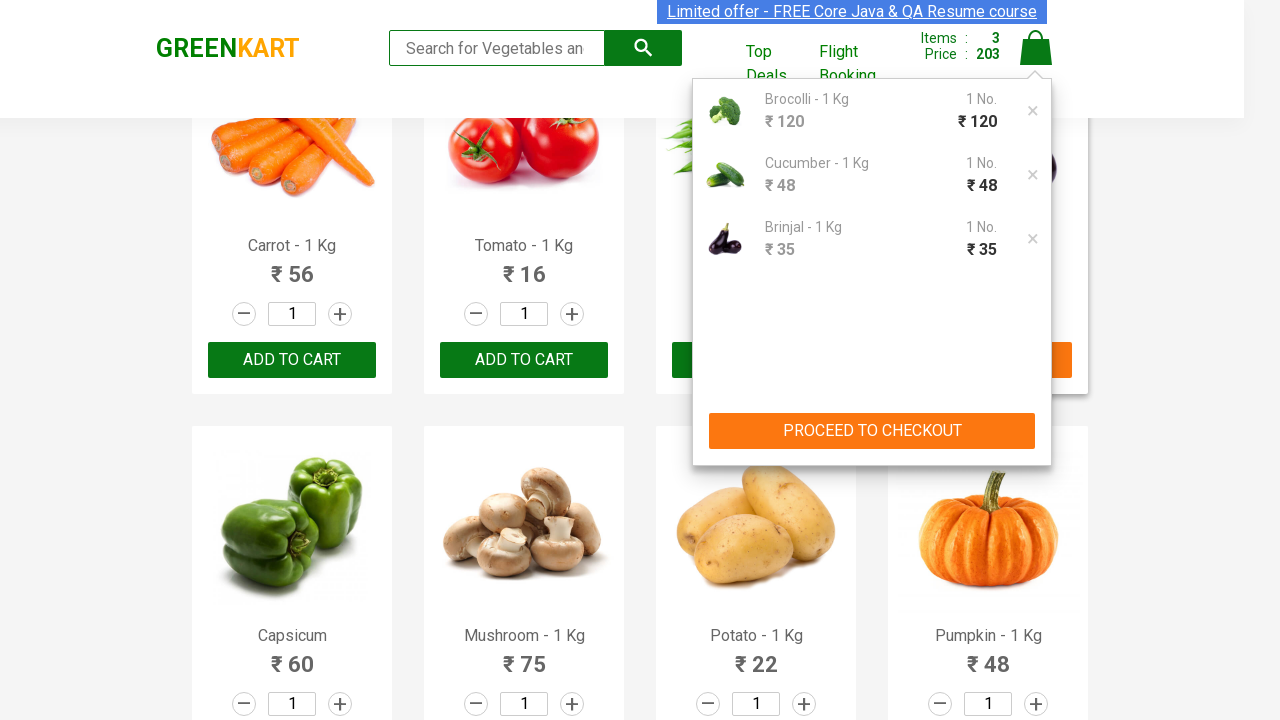

Waited for promo code input field to appear
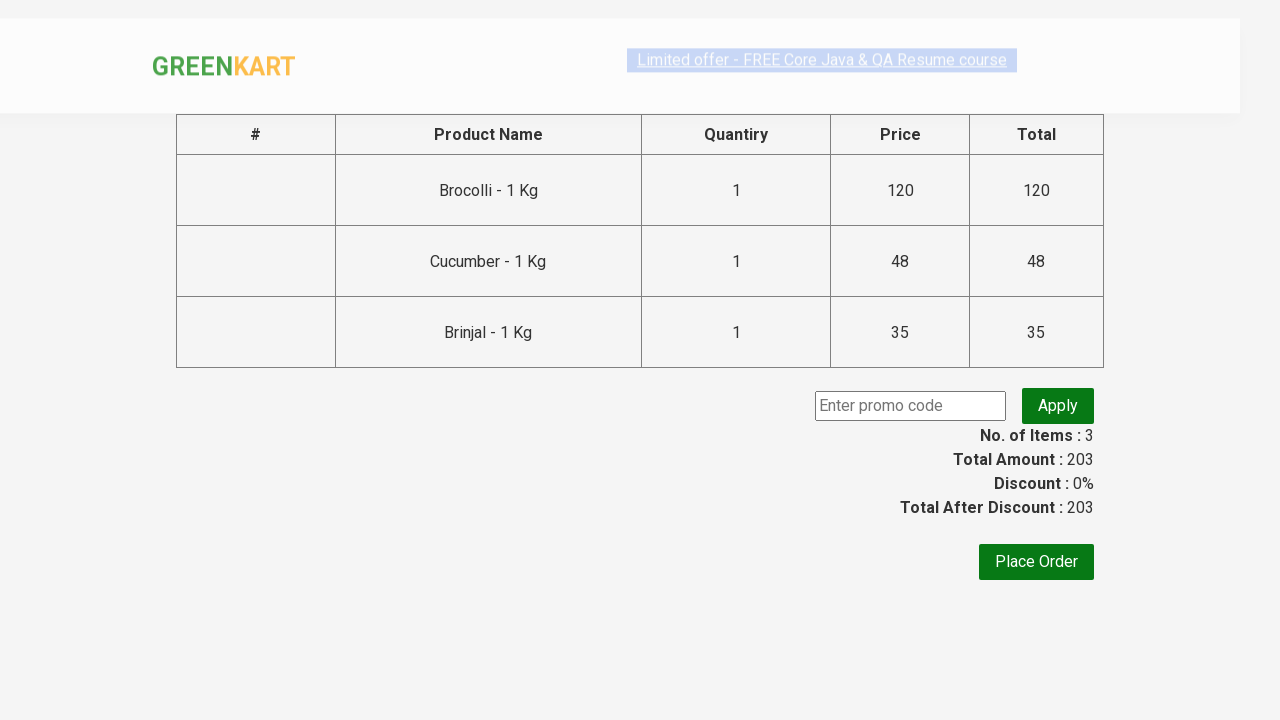

Entered promo code 'rahulshettyacademy' on //input[@placeholder='Enter promo code']
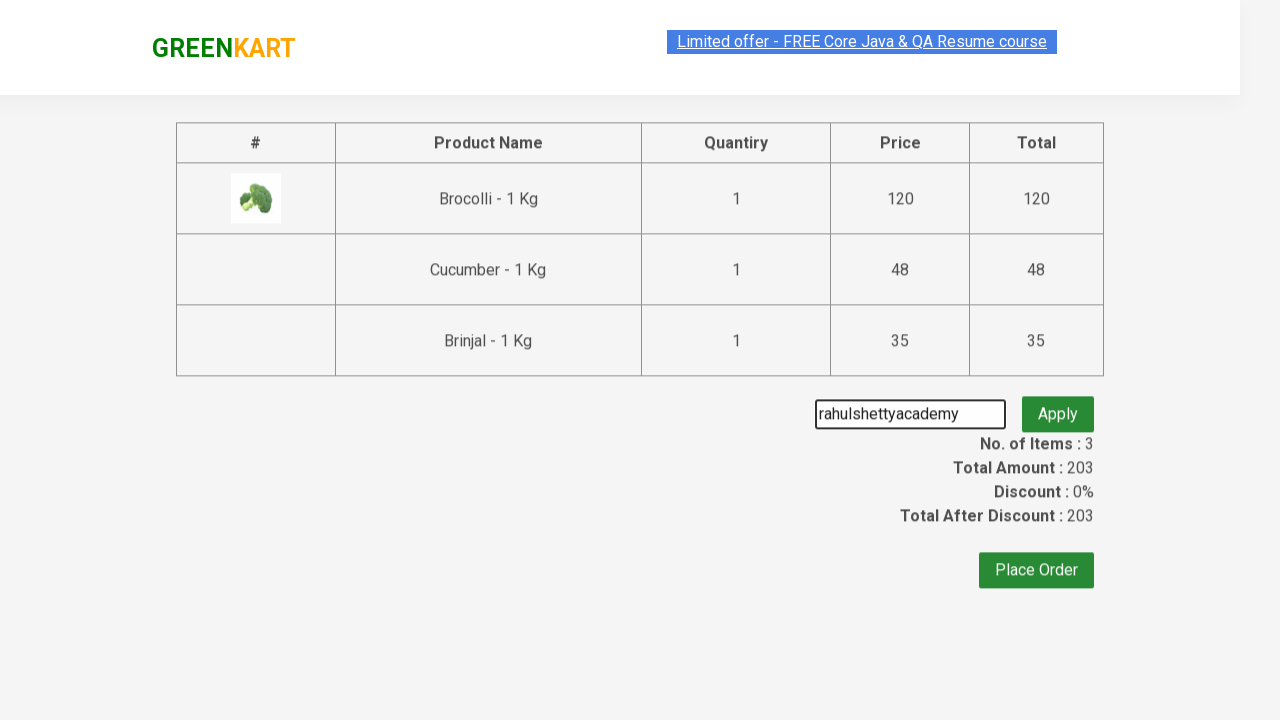

Clicked apply promo button at (1058, 406) on button.promoBtn
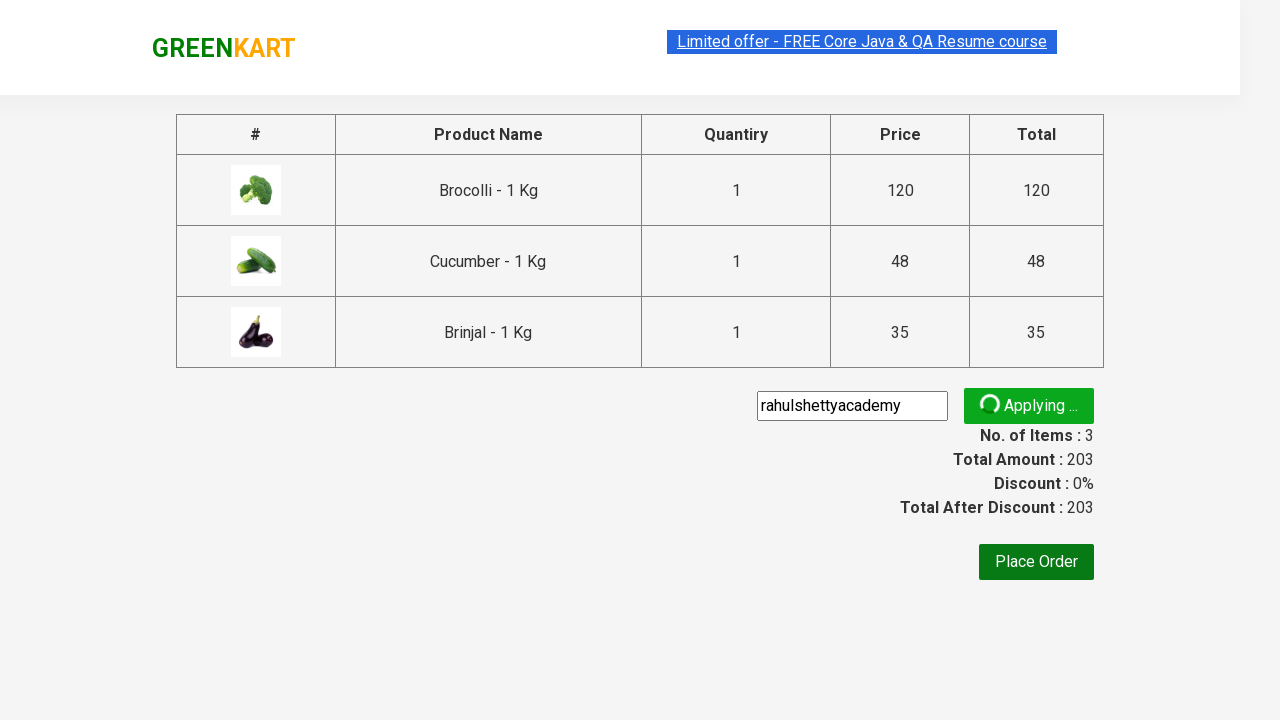

Promo code successfully applied
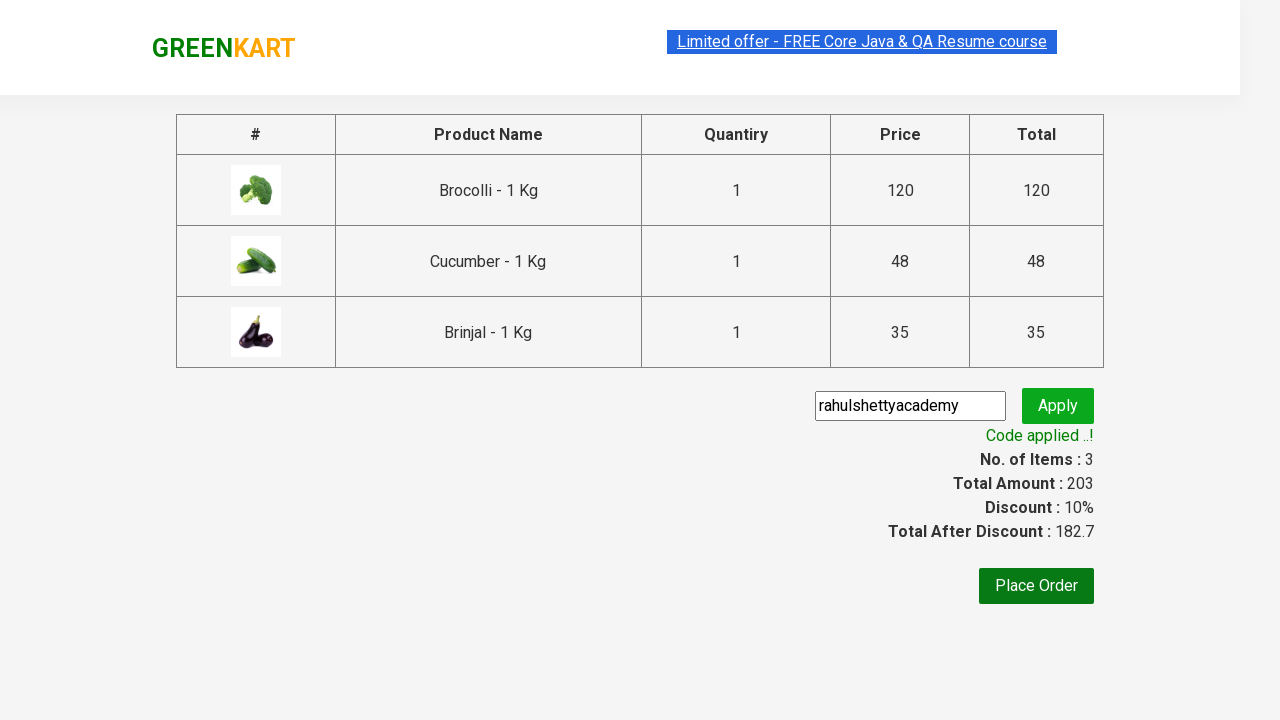

Clicked Place Order button at (1036, 586) on xpath=//button[contains(text(),'Place Order')]
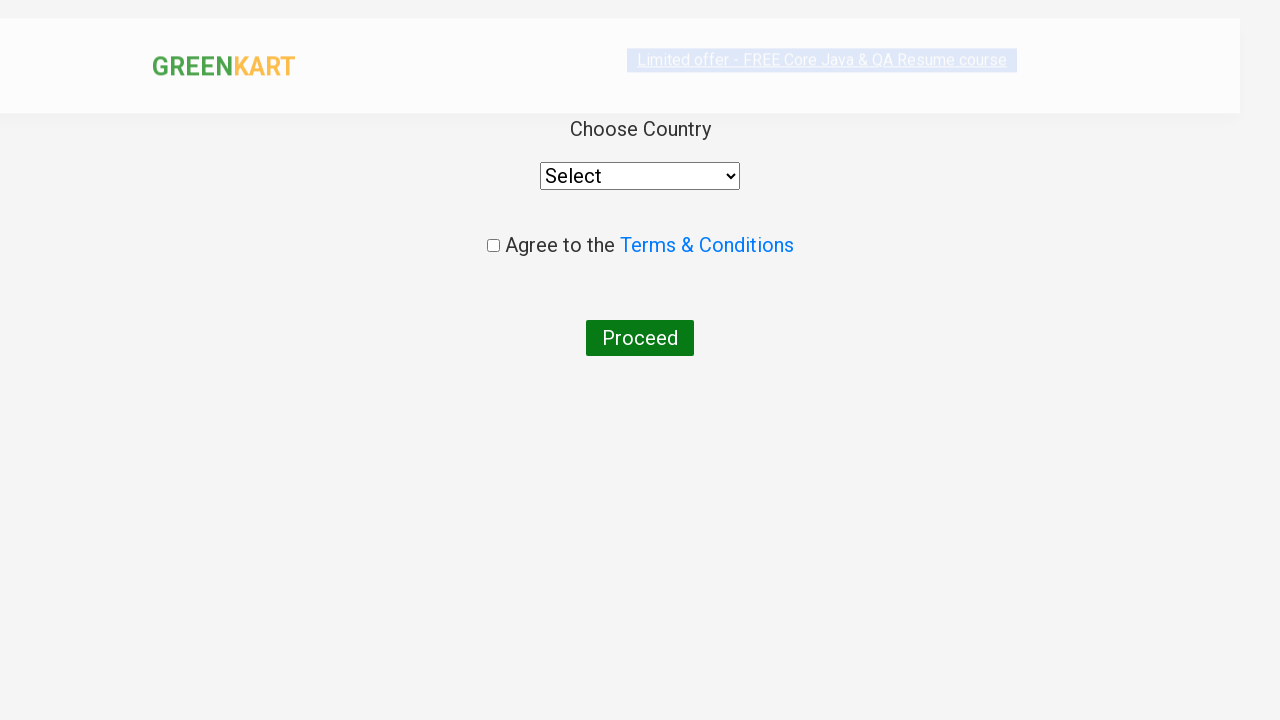

Selected India from country dropdown on //div[@class='wrapperTwo']//div//select
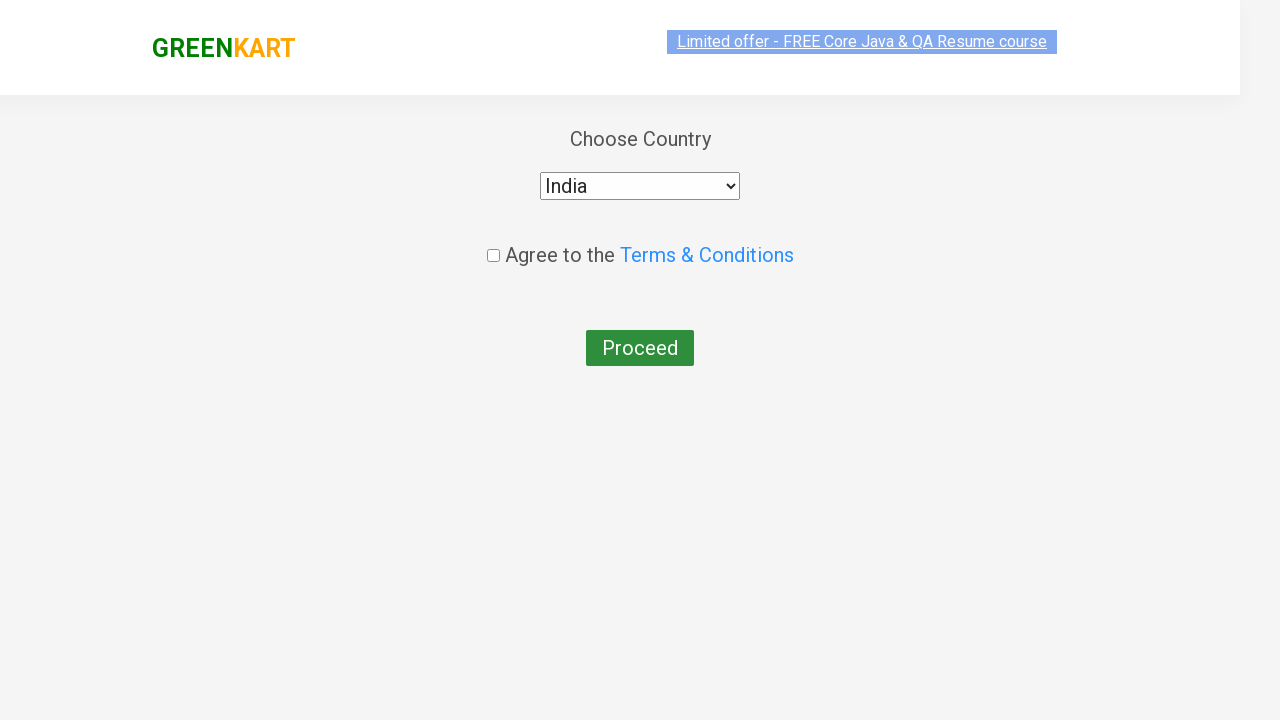

Checked terms and conditions checkbox at (493, 246) on xpath=//input[@class='chkAgree']
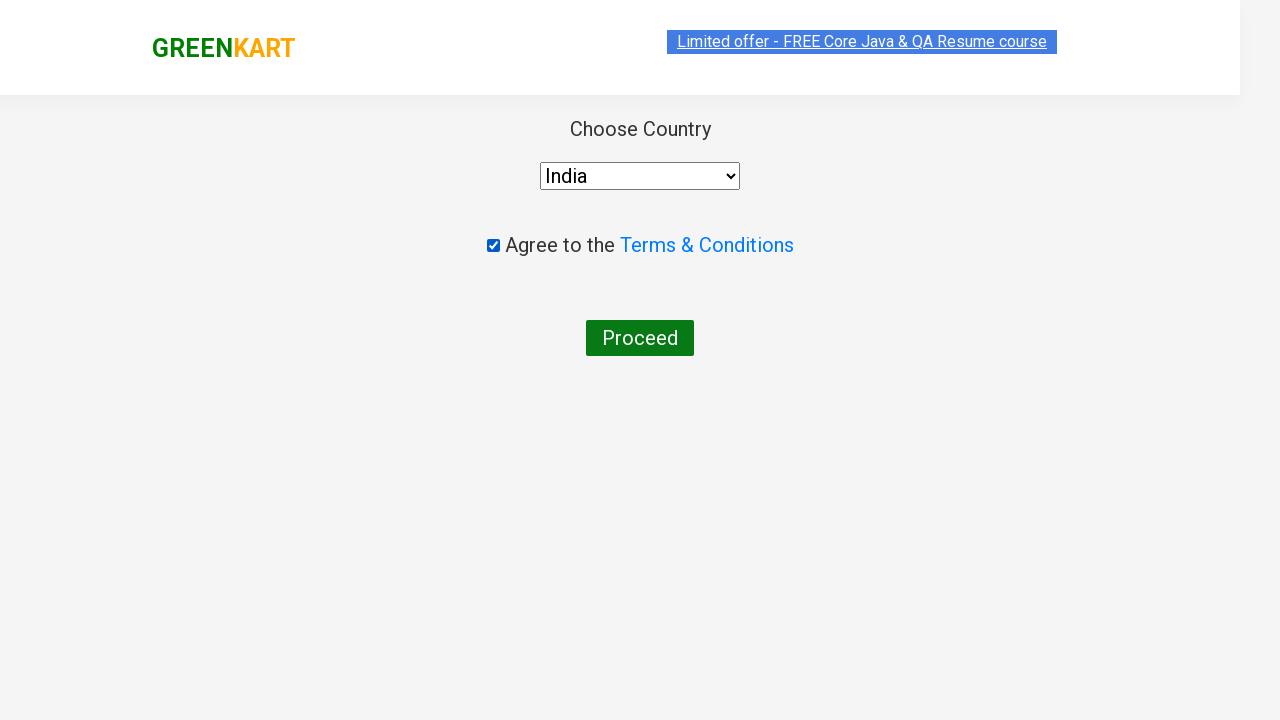

Clicked Proceed button to complete order at (640, 338) on xpath=//button[contains(text(),'Proceed')]
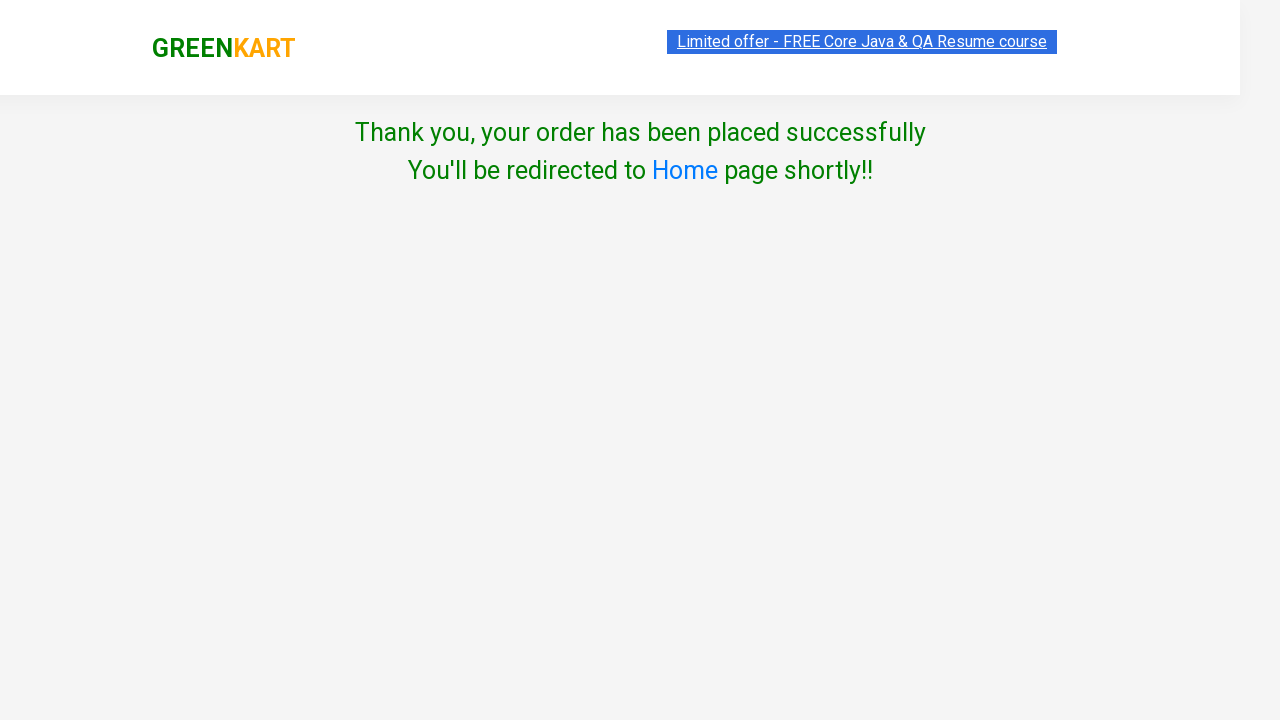

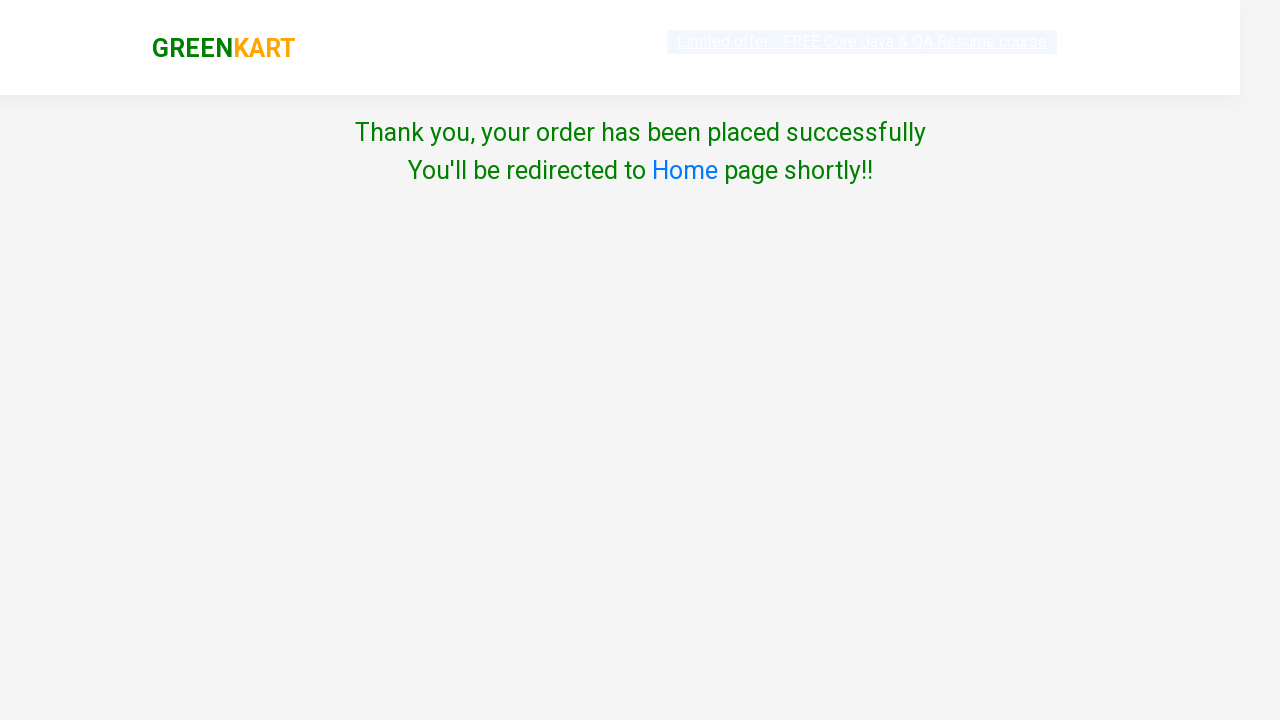